Tests a verification button click and checks that a success message is displayed on a demo wait page

Starting URL: http://suninjuly.github.io/wait1.html

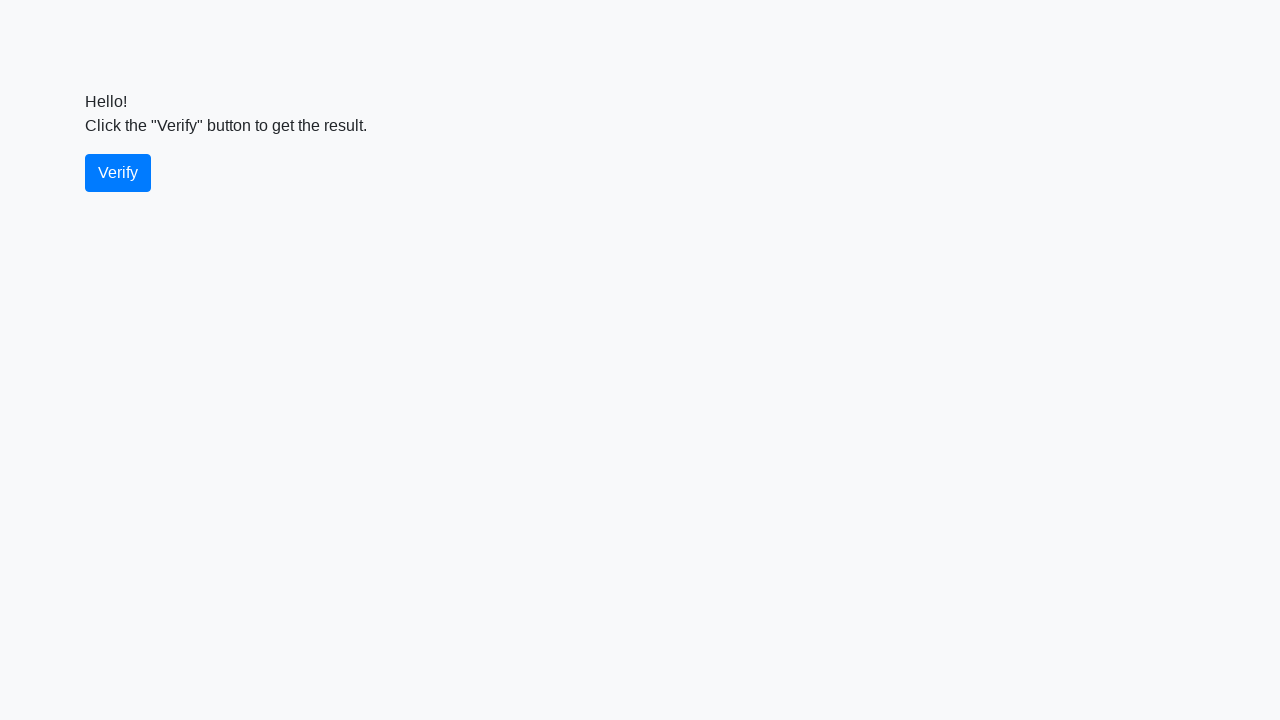

Clicked verify button at (118, 173) on #verify
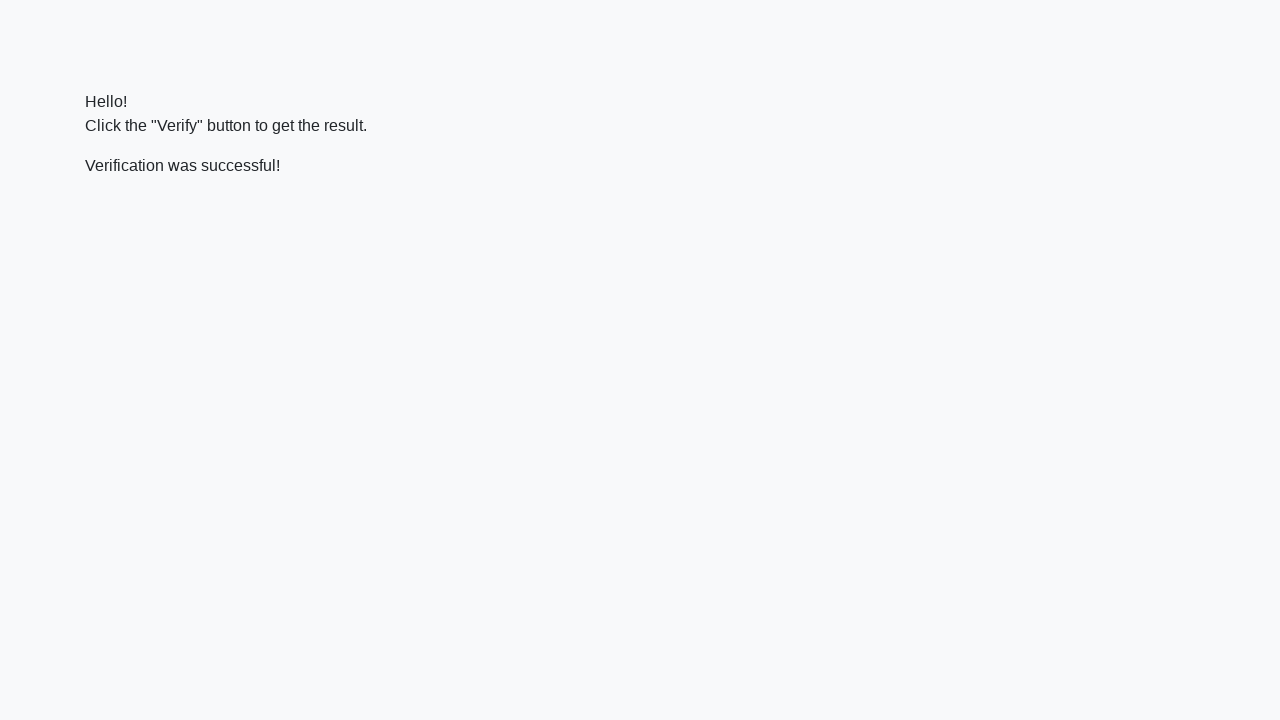

Success message element loaded
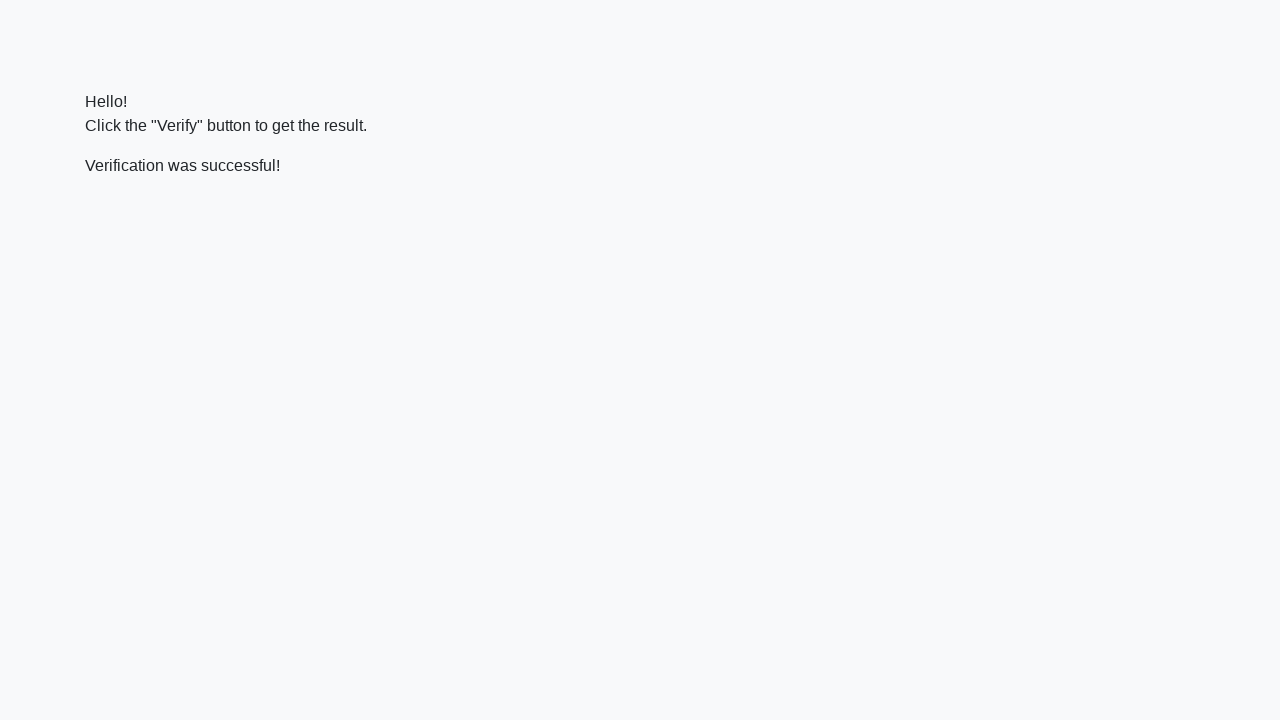

Verified that success message contains 'successful'
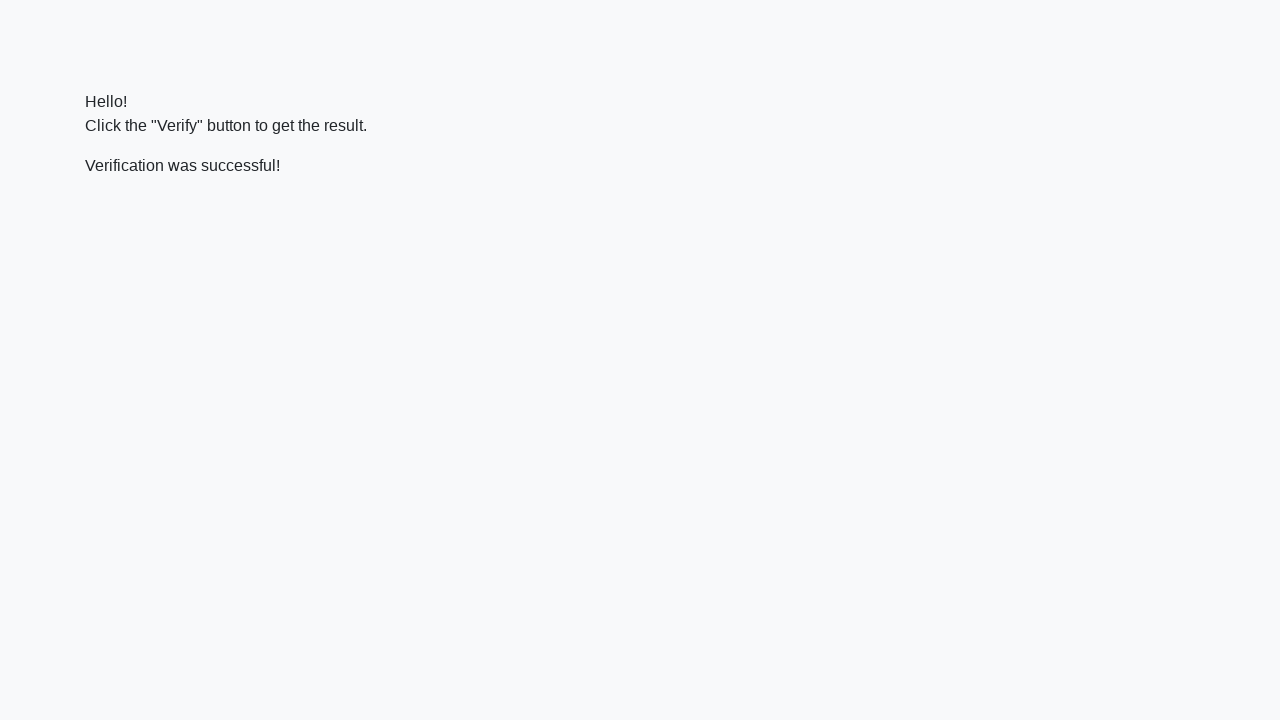

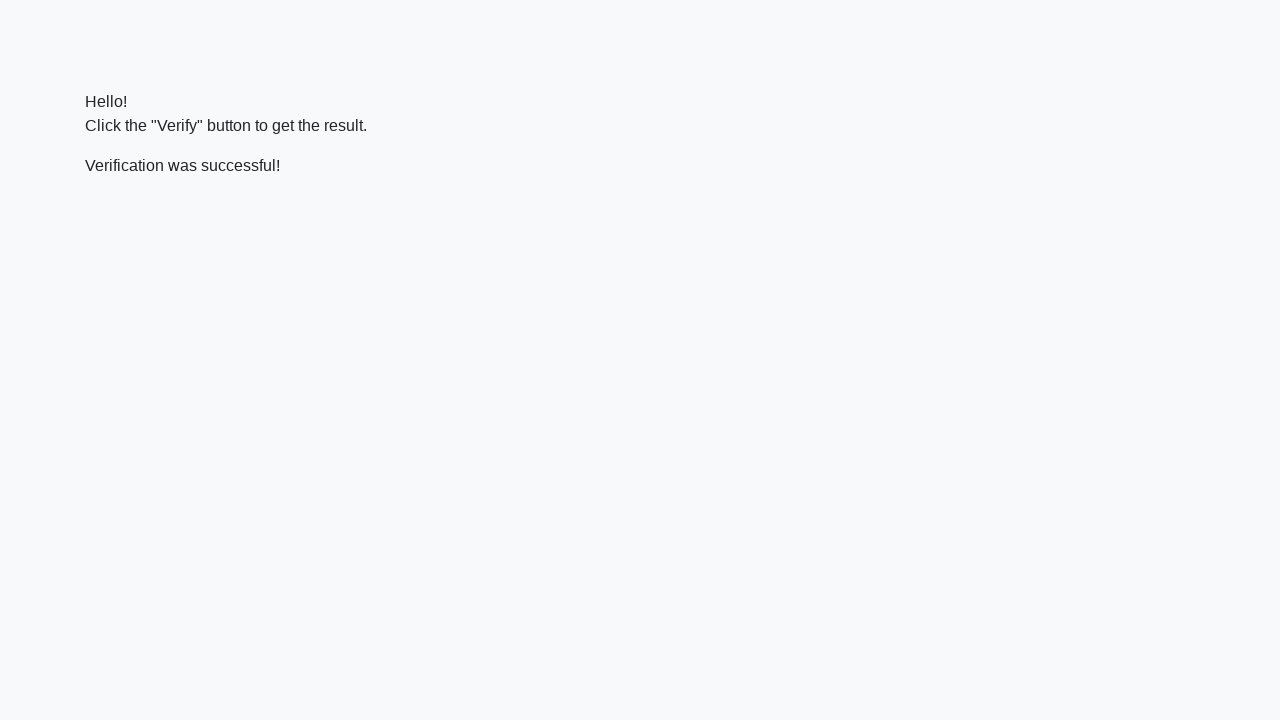